Tests registration form with mismatched passwords, verifying an error message is displayed

Starting URL: https://parabank.parasoft.com/parabank/index.htm

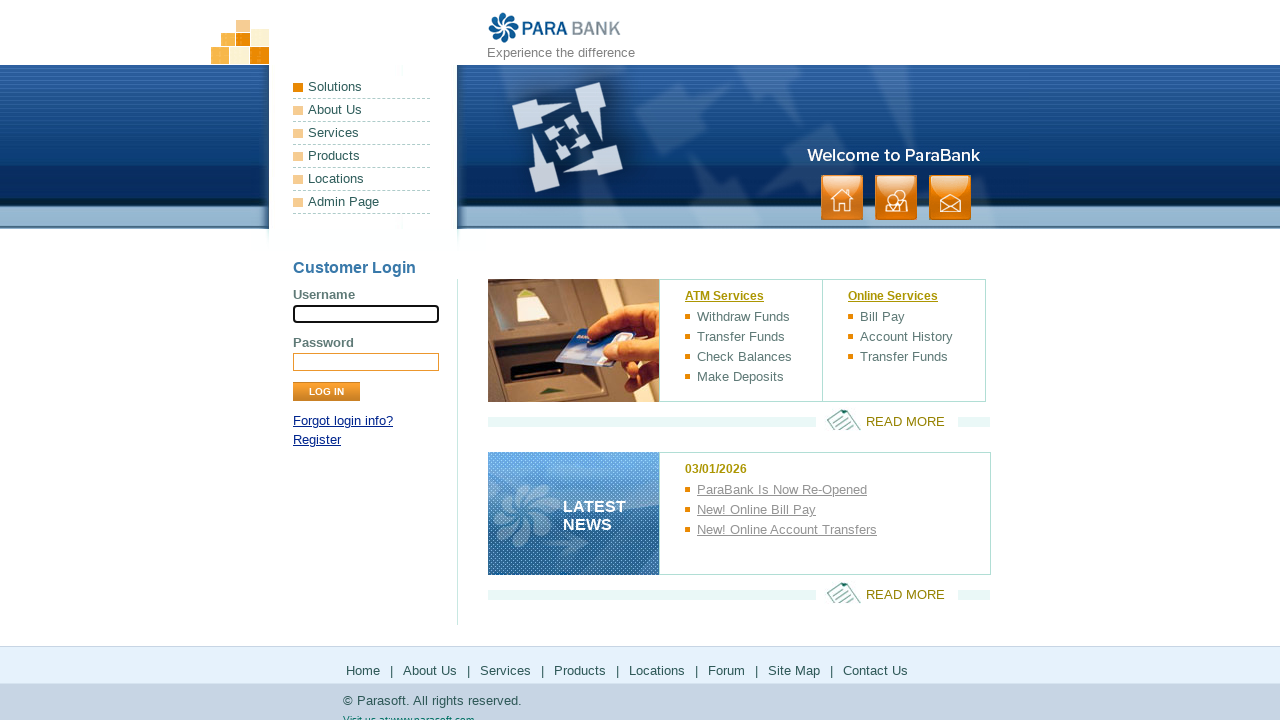

Clicked Register link at (317, 440) on text=Register
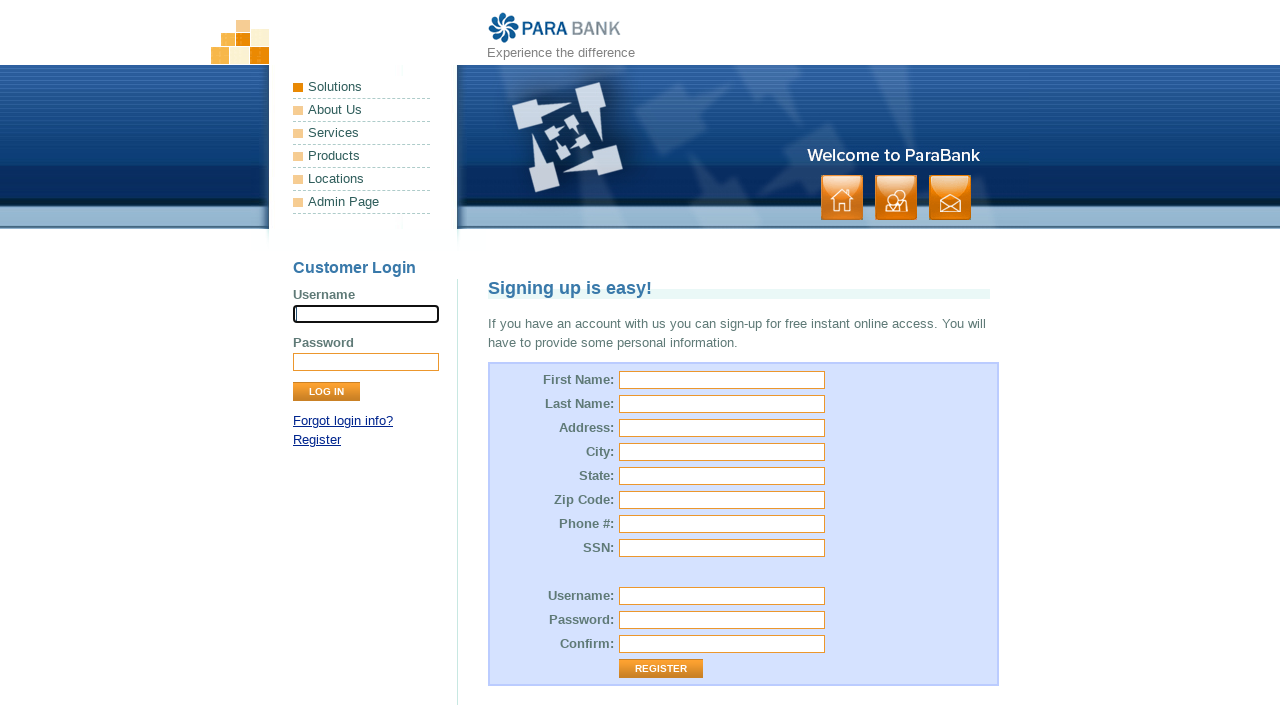

Register page loaded and title element appeared
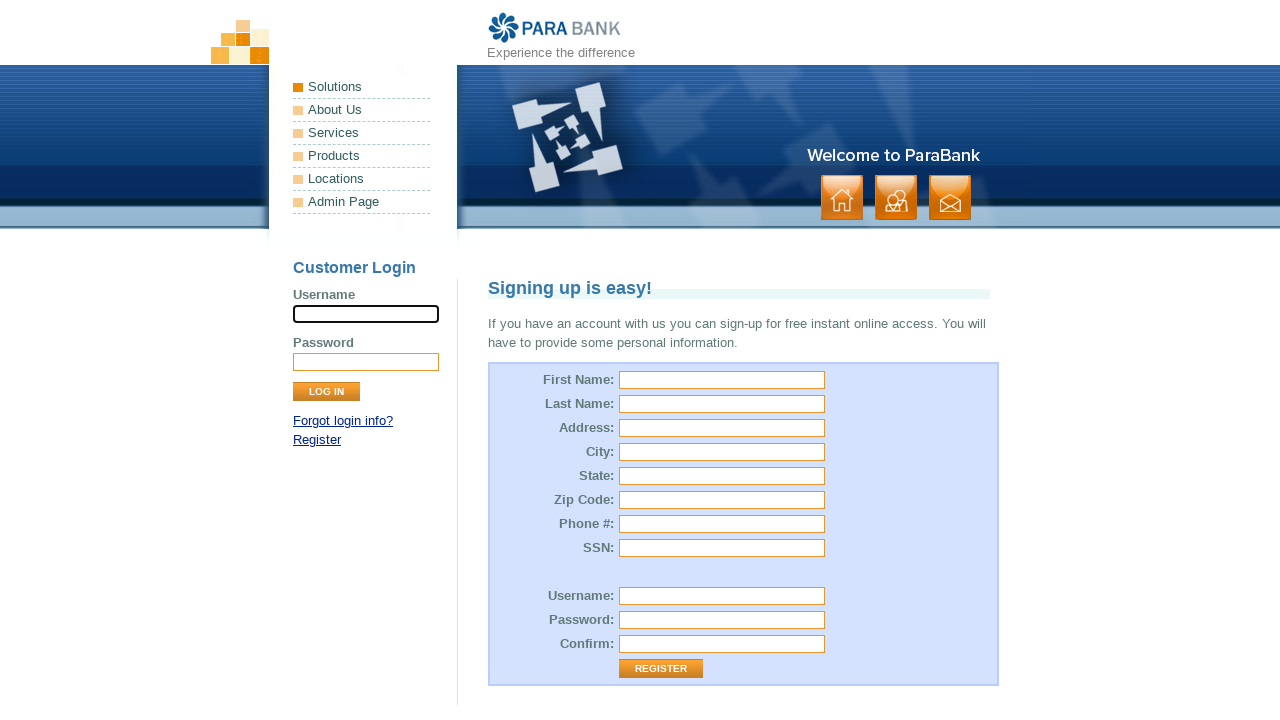

Filled password field with '123' on input[id="customer.password"]
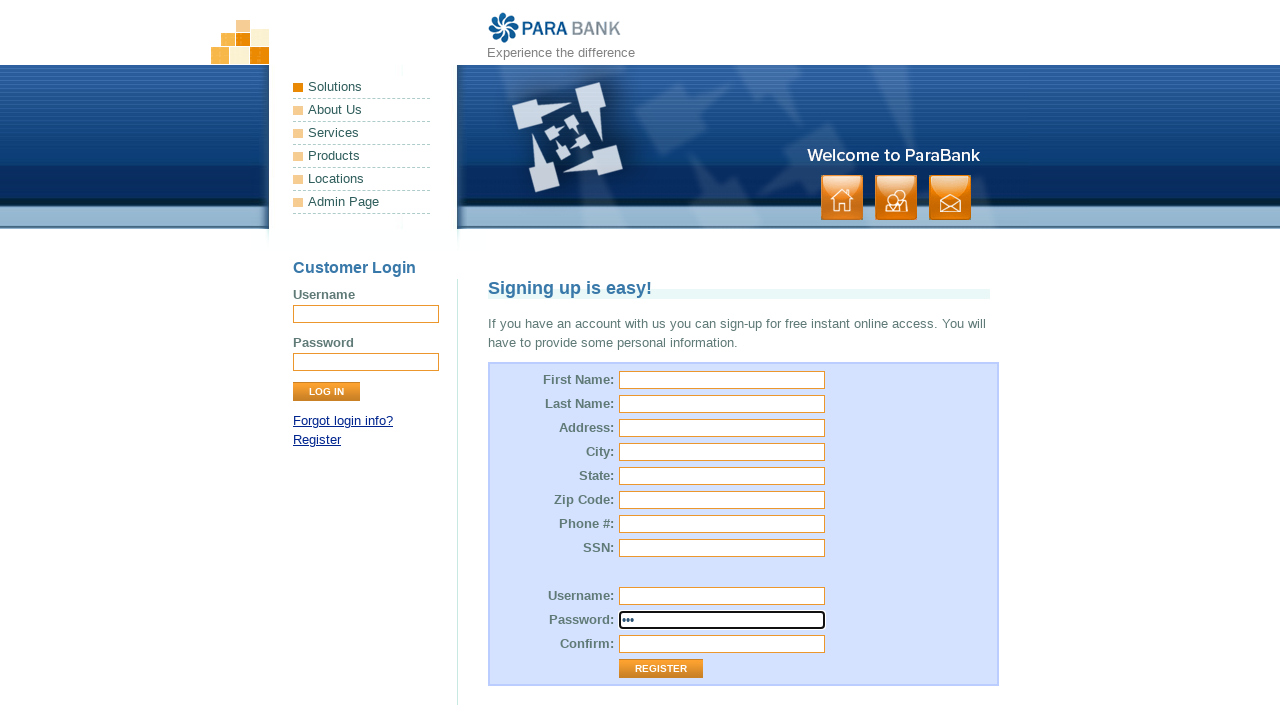

Filled confirm password field with '321' (mismatched value) on #repeatedPassword
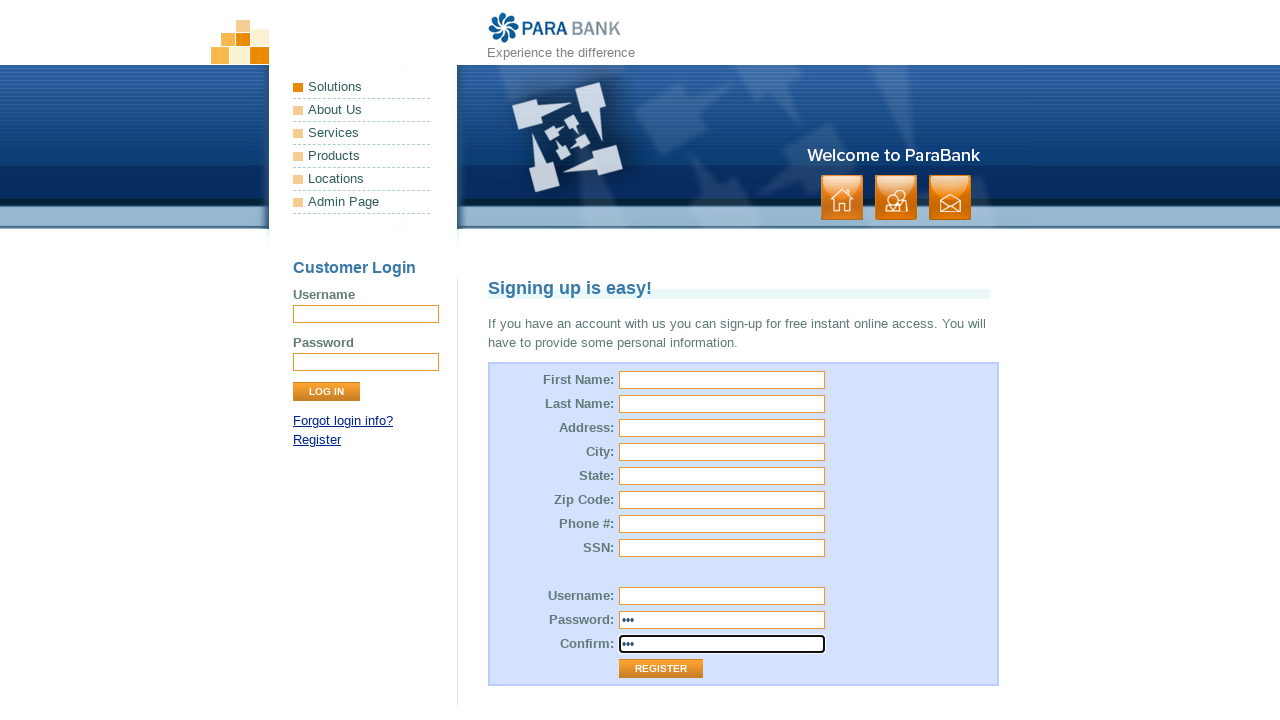

Clicked Register button with mismatched passwords at (661, 669) on input[value="Register"]
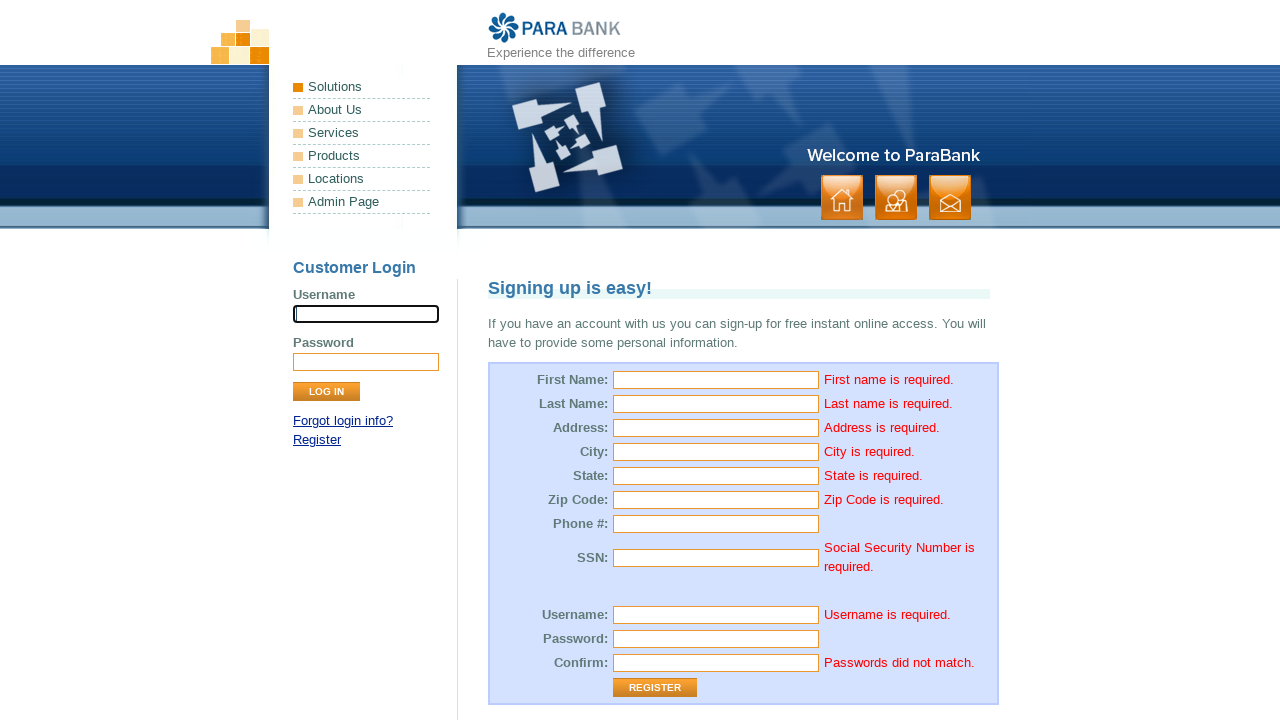

Password mismatch error message displayed
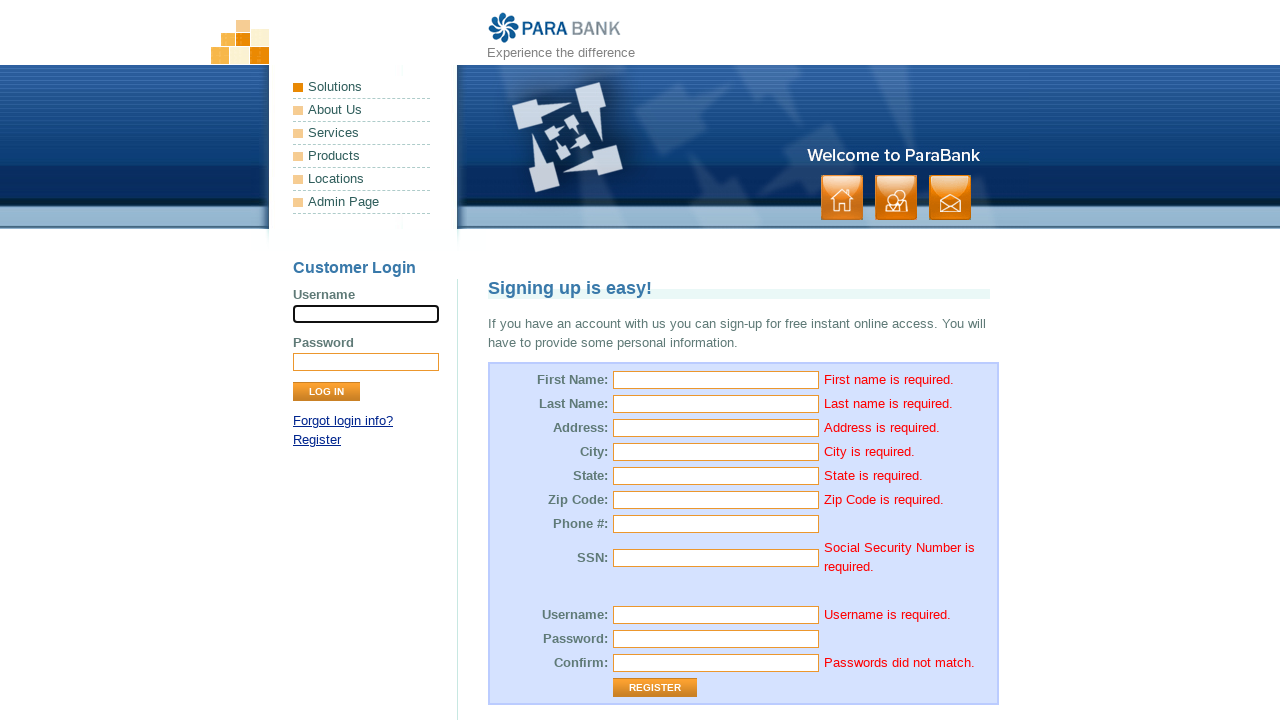

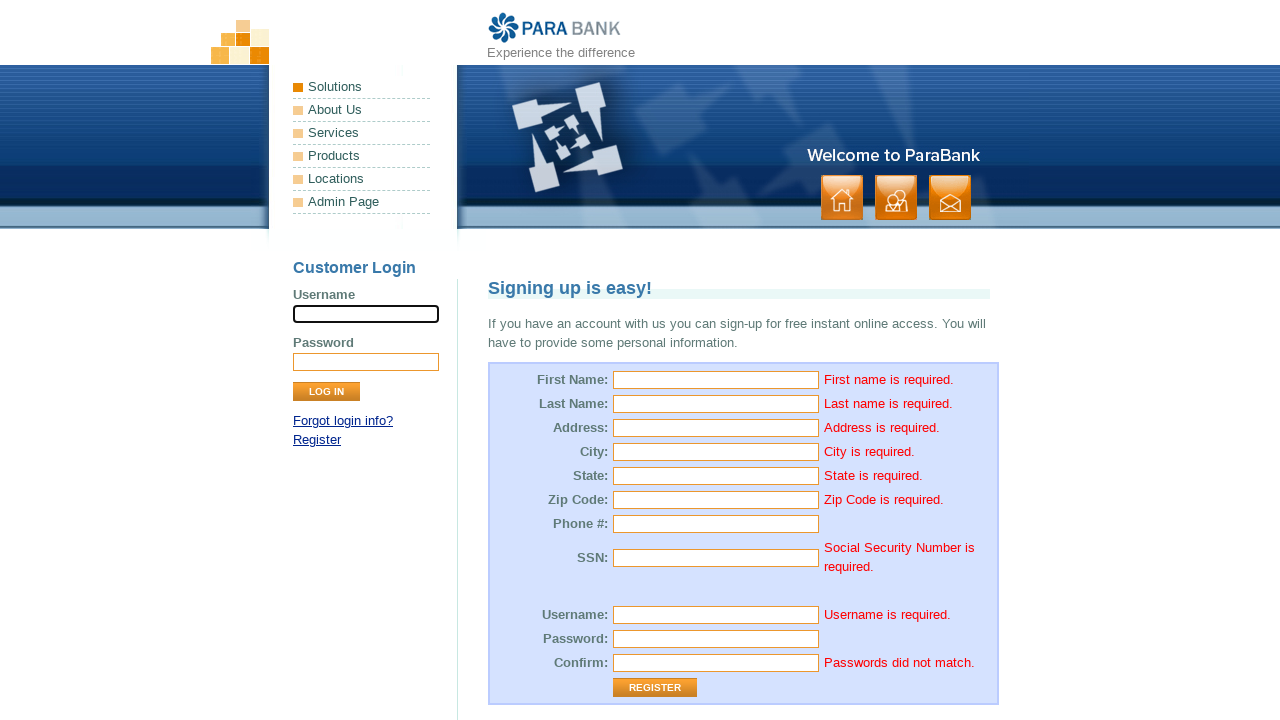